Tests multi-select dropdown functionality by selecting all options, then deselecting specific options

Starting URL: https://www.syntaxprojects.com/basic-select-dropdown-demo.php

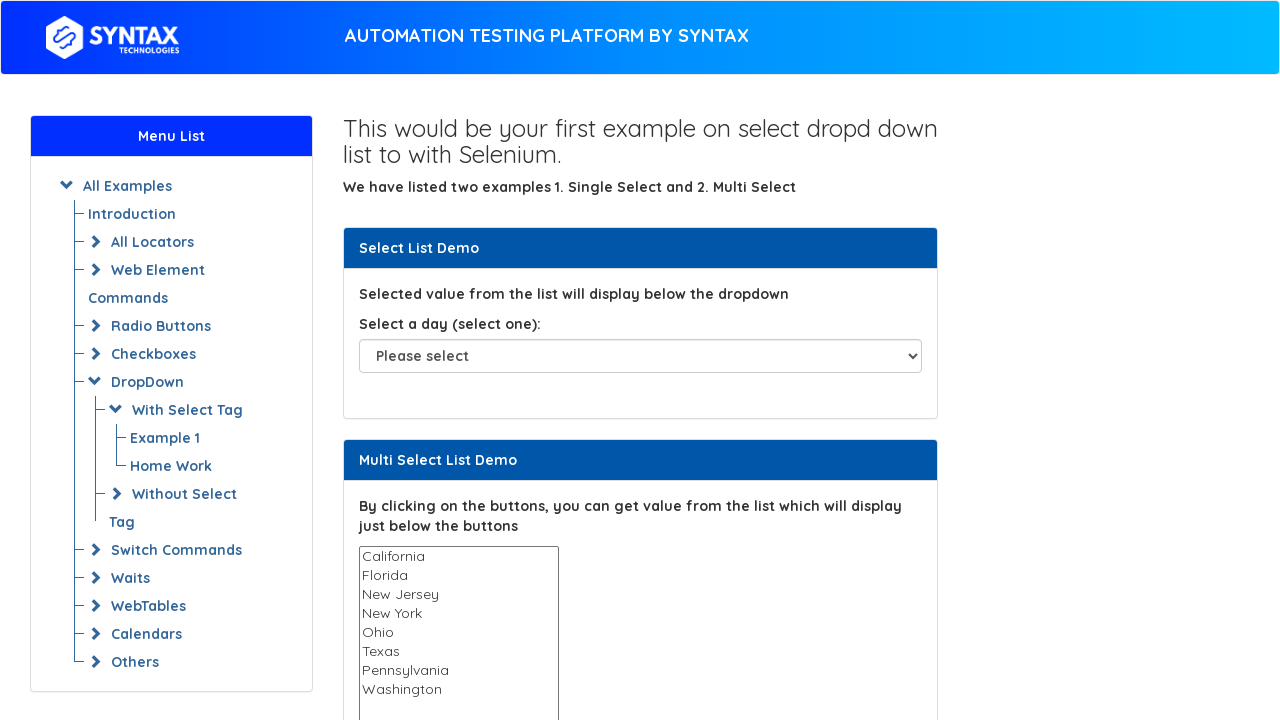

Located multi-select dropdown element
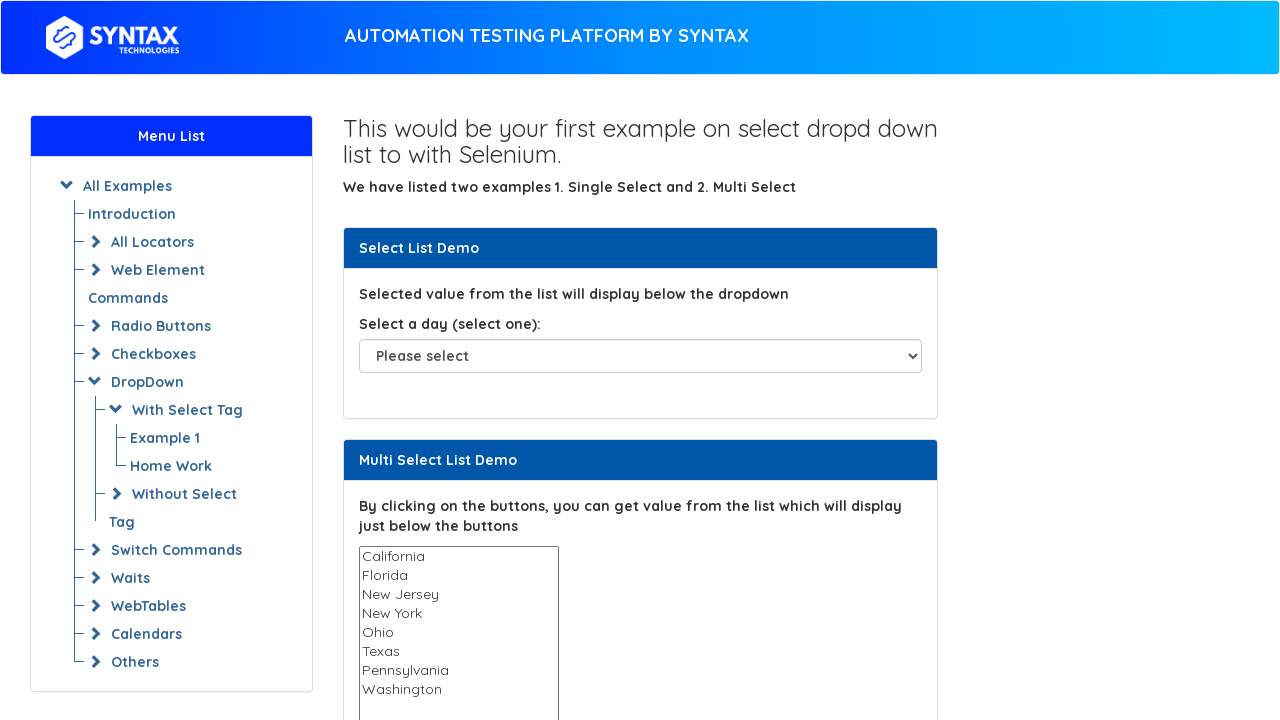

Retrieved all options from multi-select dropdown
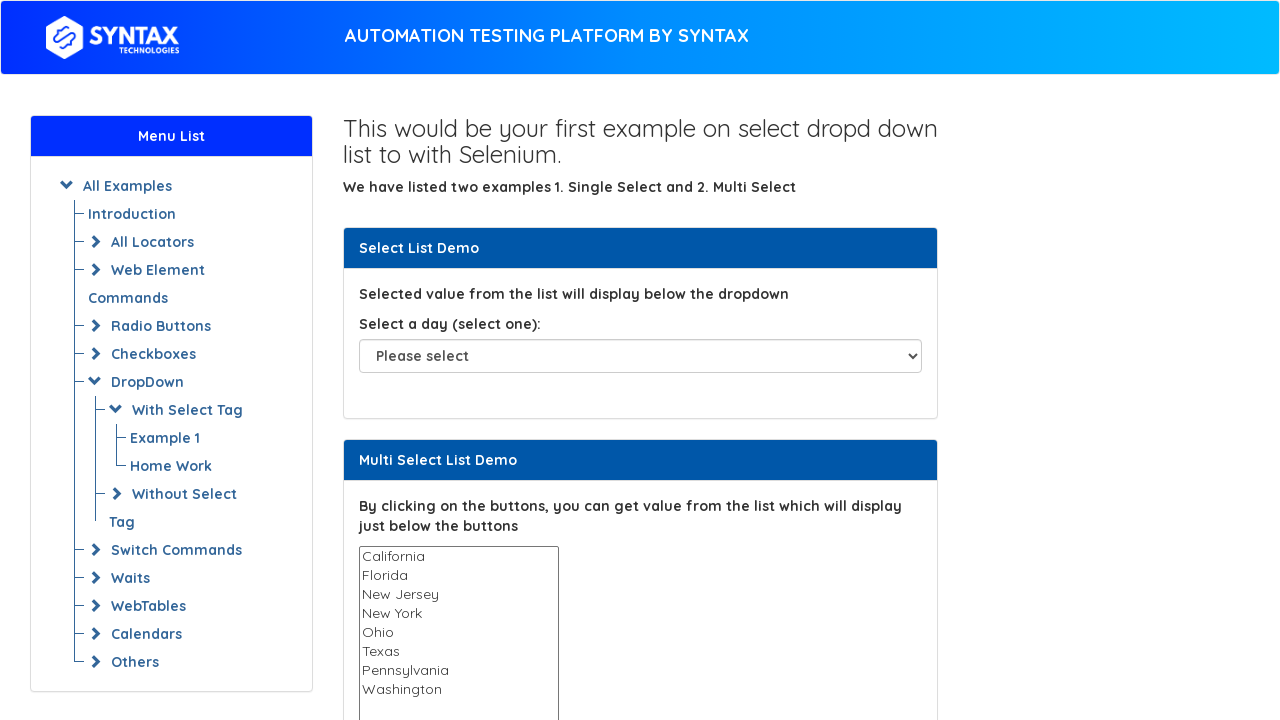

Selected option: California on #multi-select
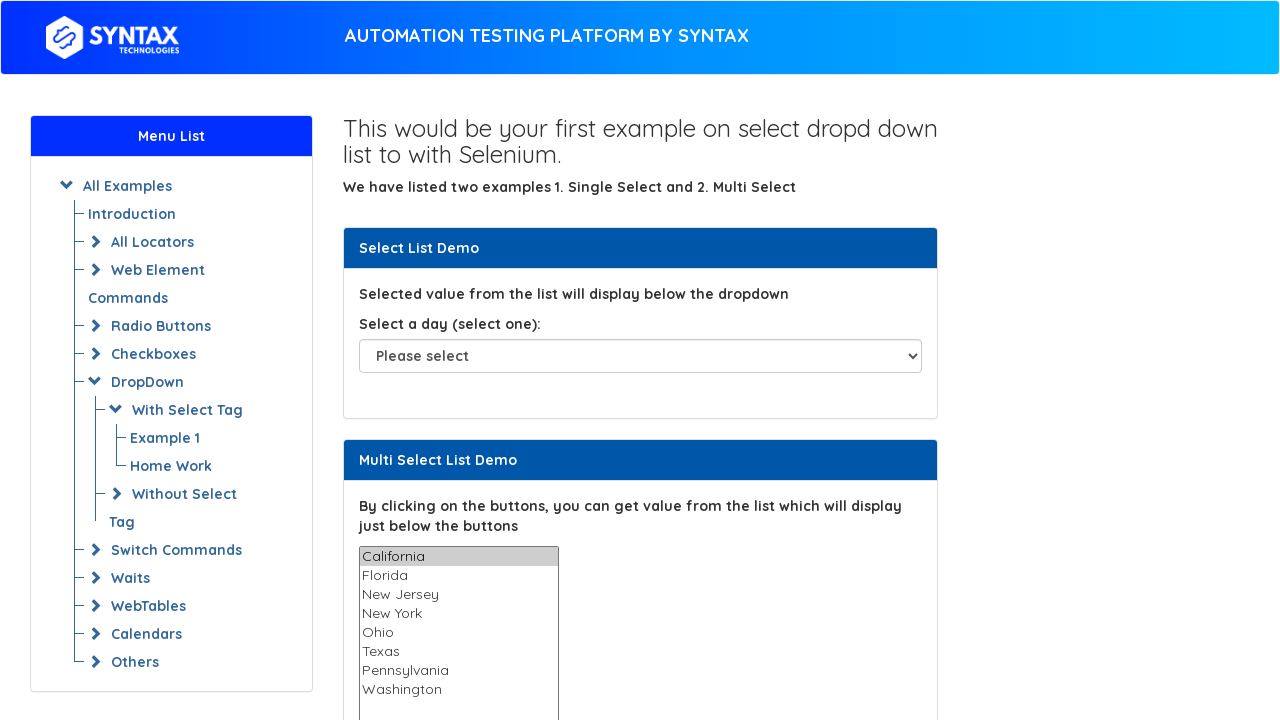

Selected option: Florida on #multi-select
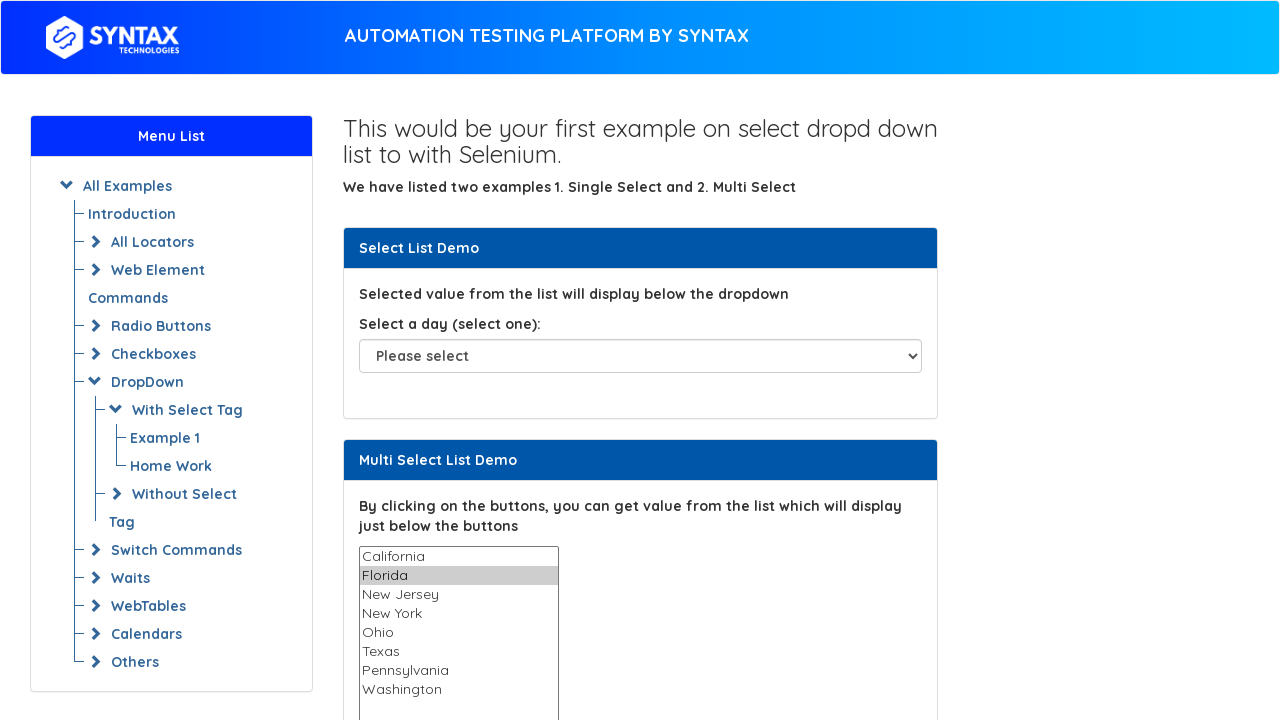

Selected option: New Jersey on #multi-select
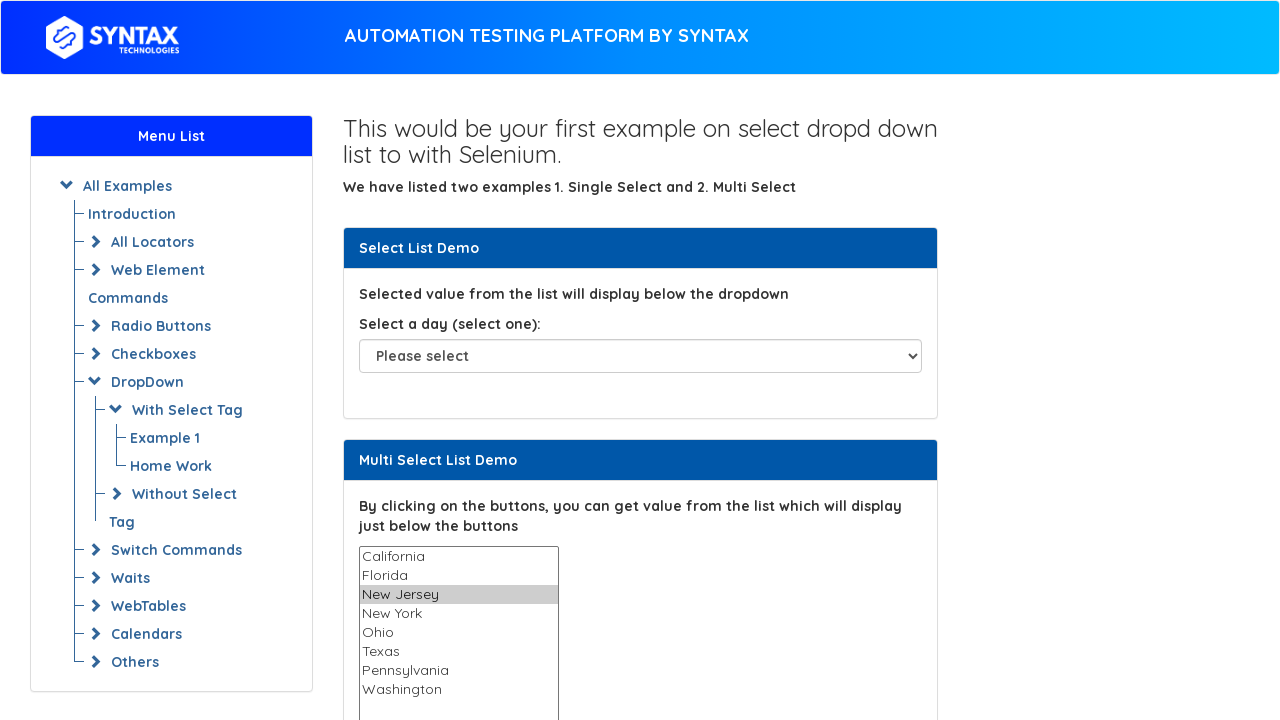

Selected option: New York on #multi-select
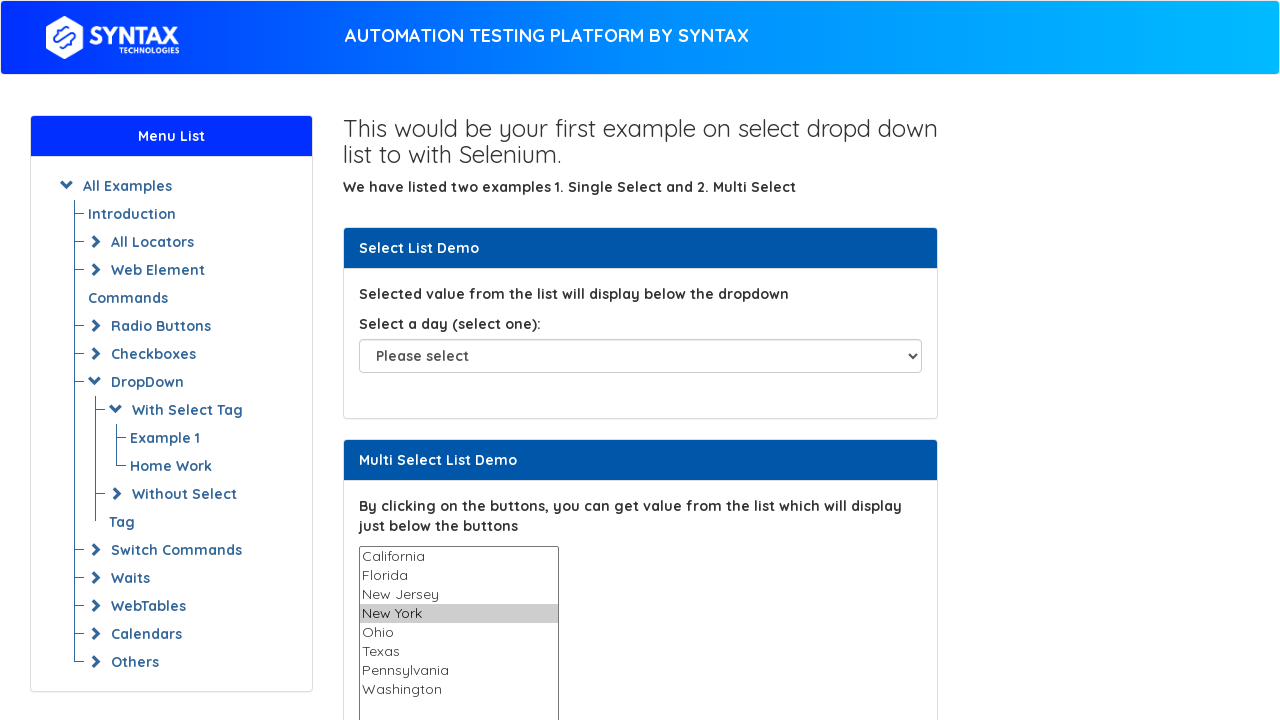

Selected option: Ohio on #multi-select
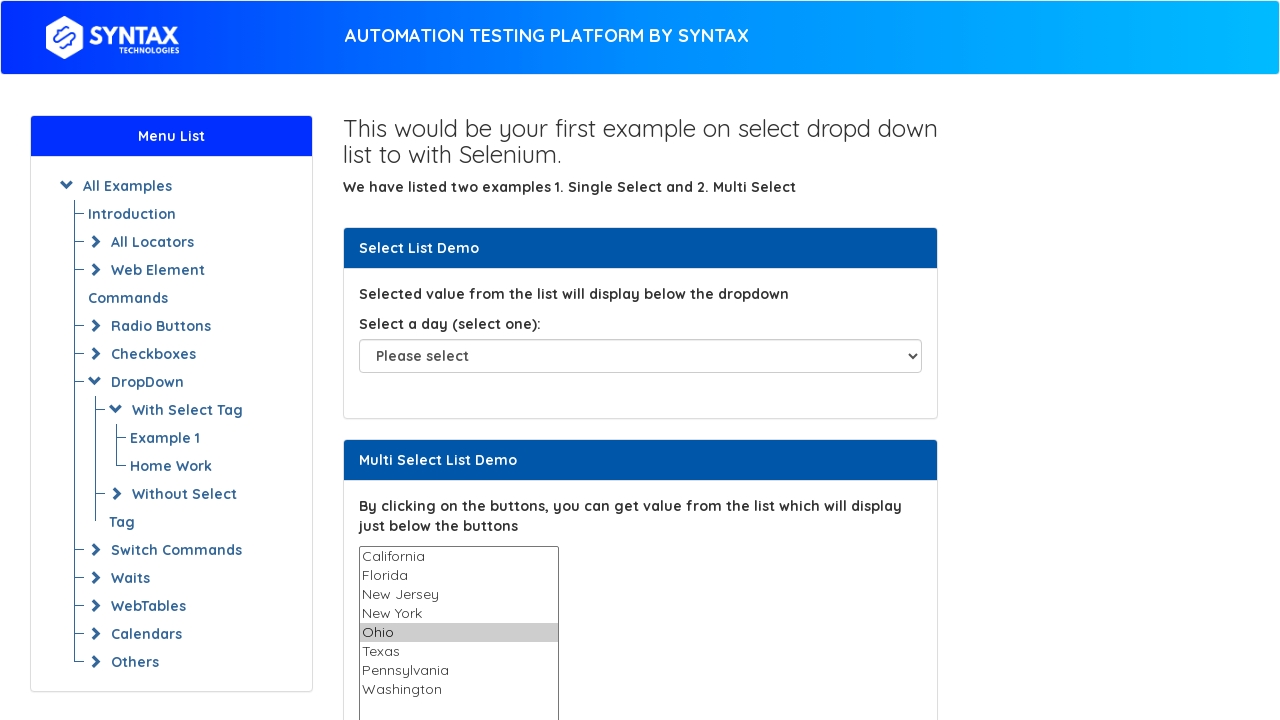

Selected option: Texas on #multi-select
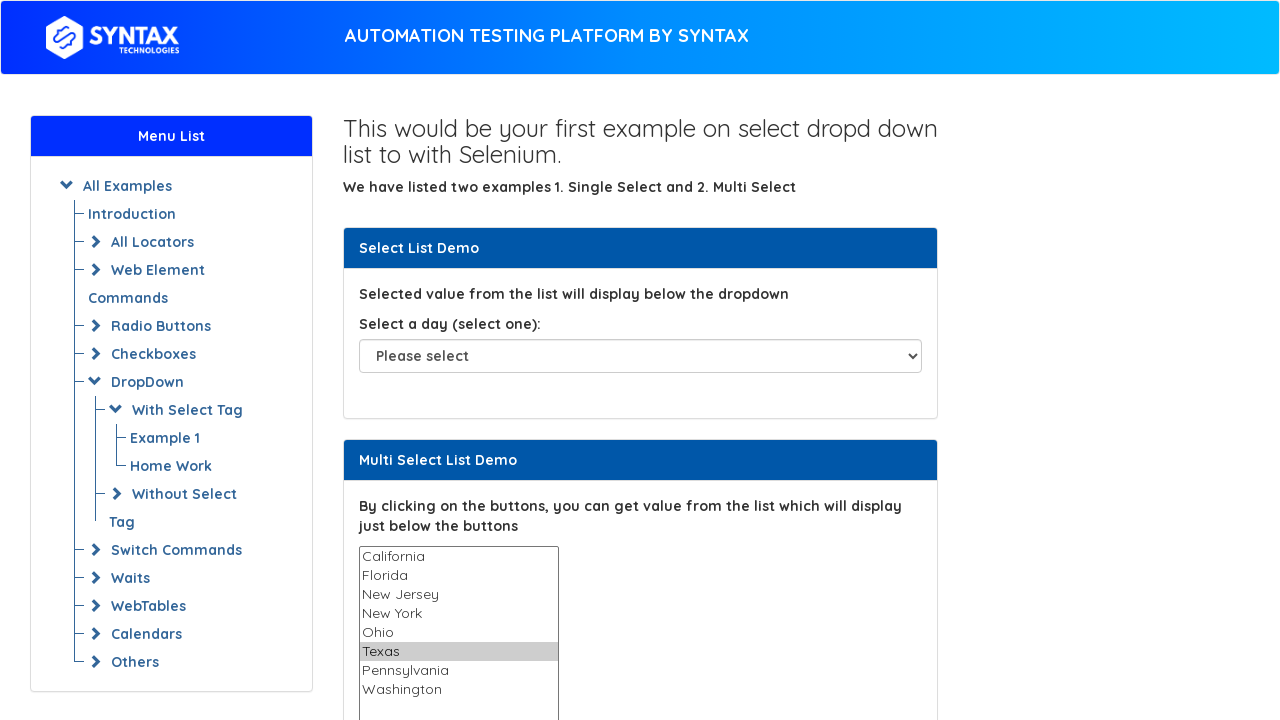

Selected option: Pennsylvania on #multi-select
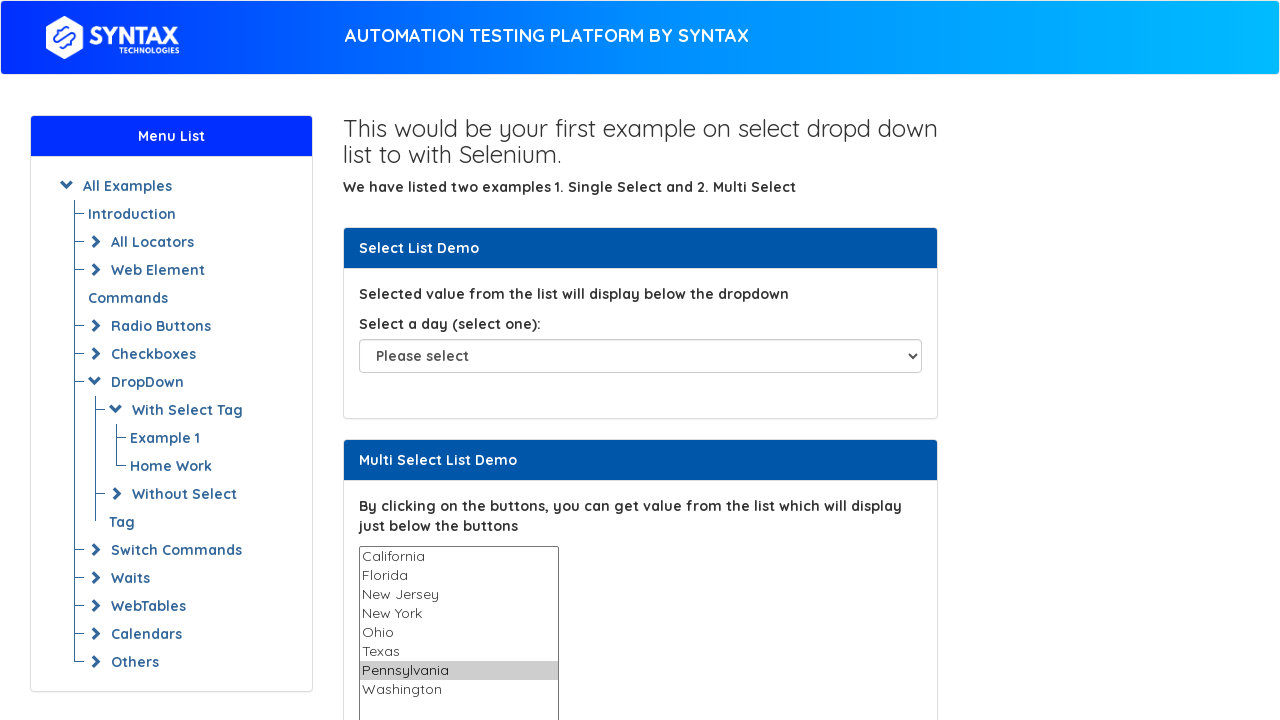

Selected option: Washington on #multi-select
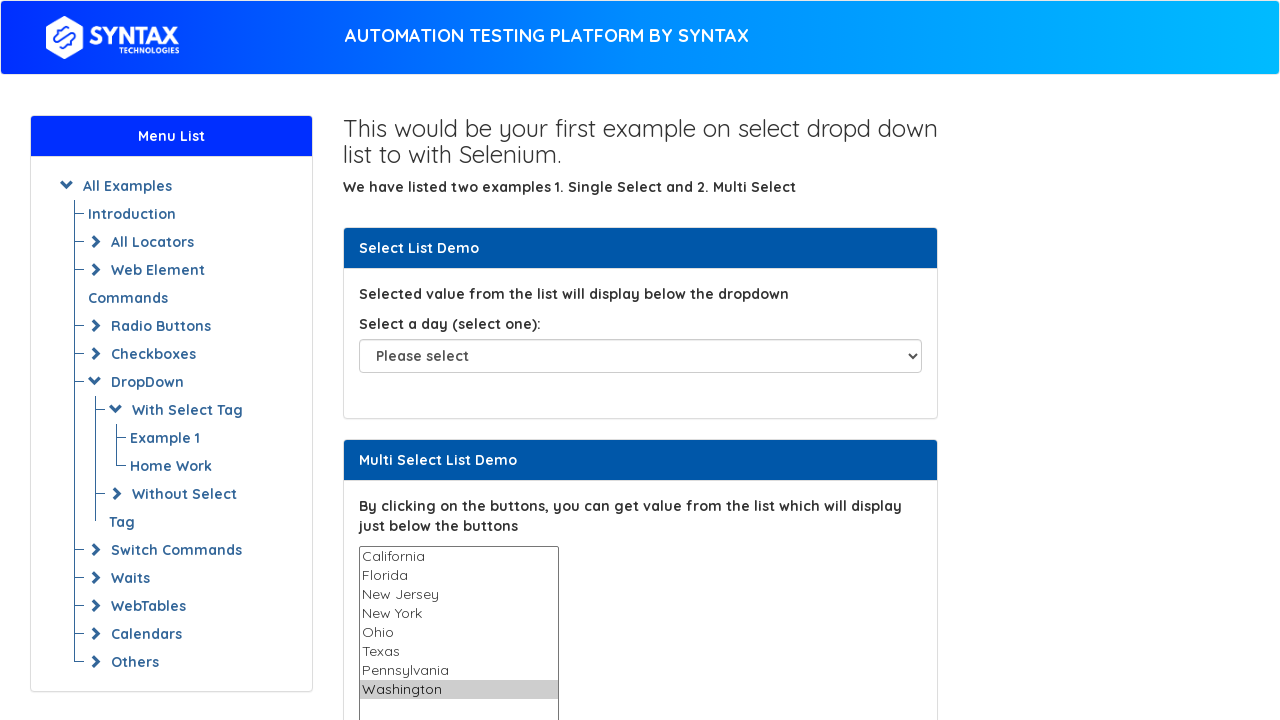

Deselected option at index 5
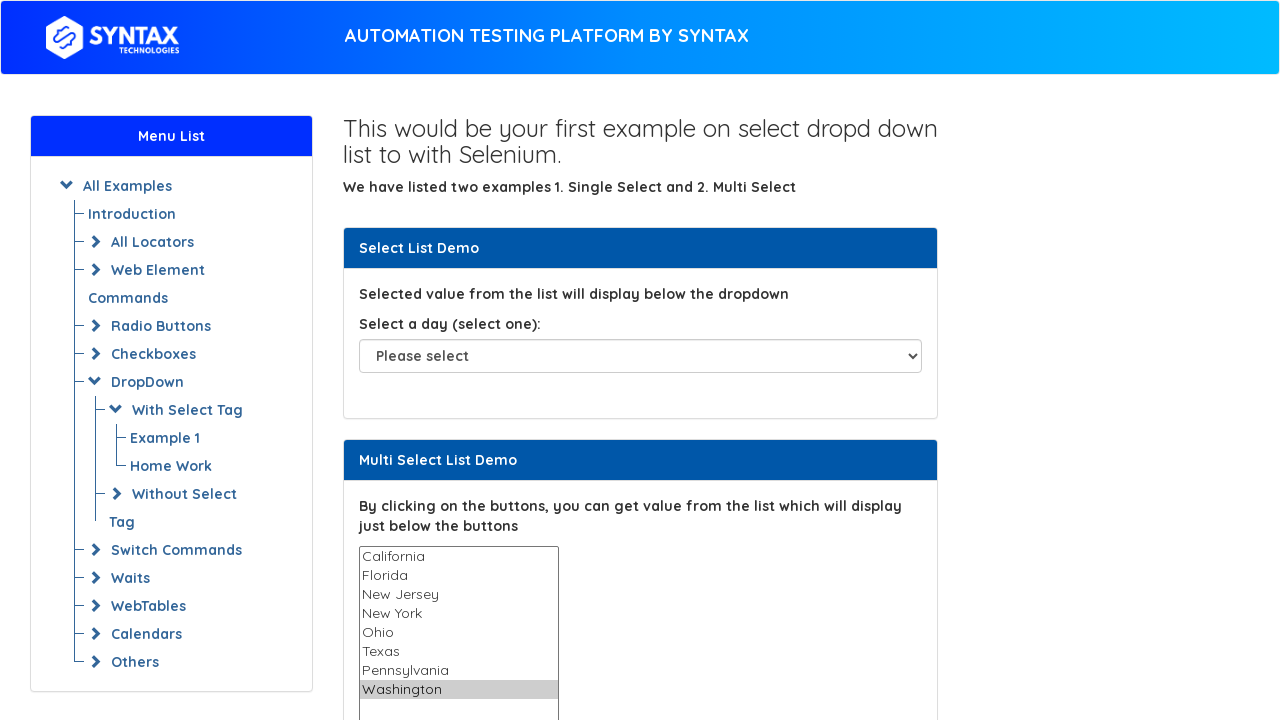

Deselected all options in multi-select dropdown
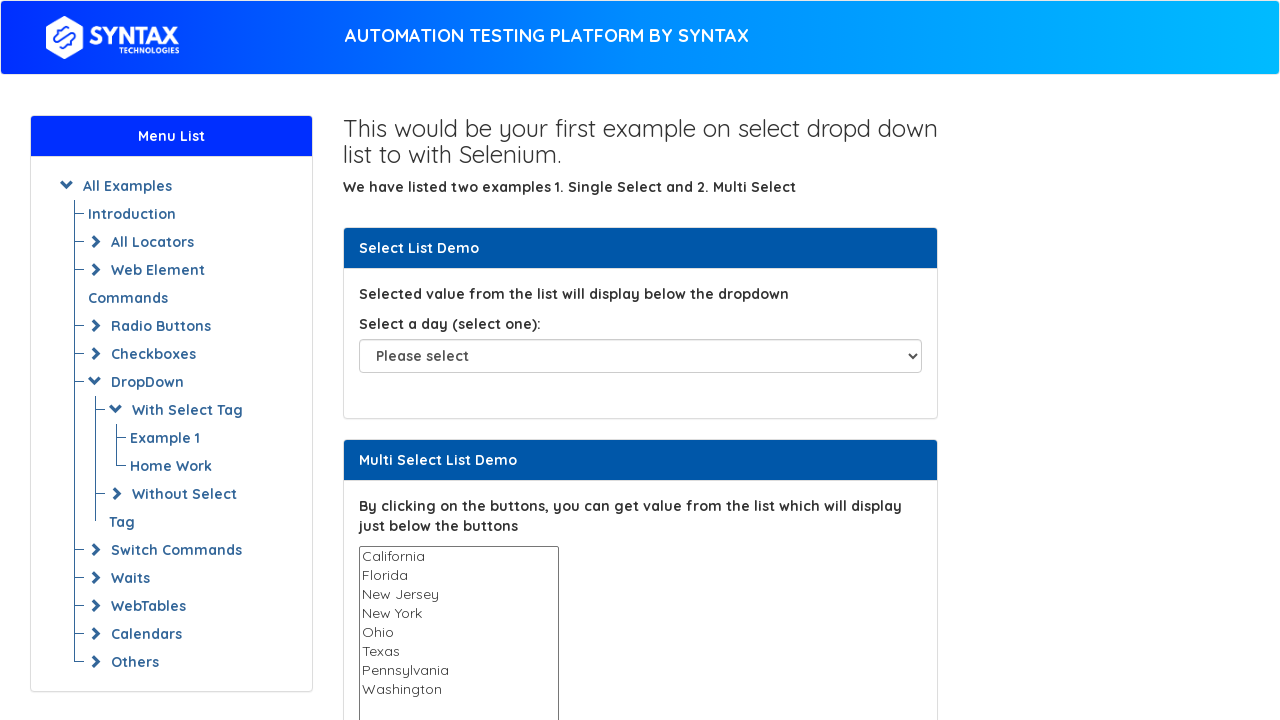

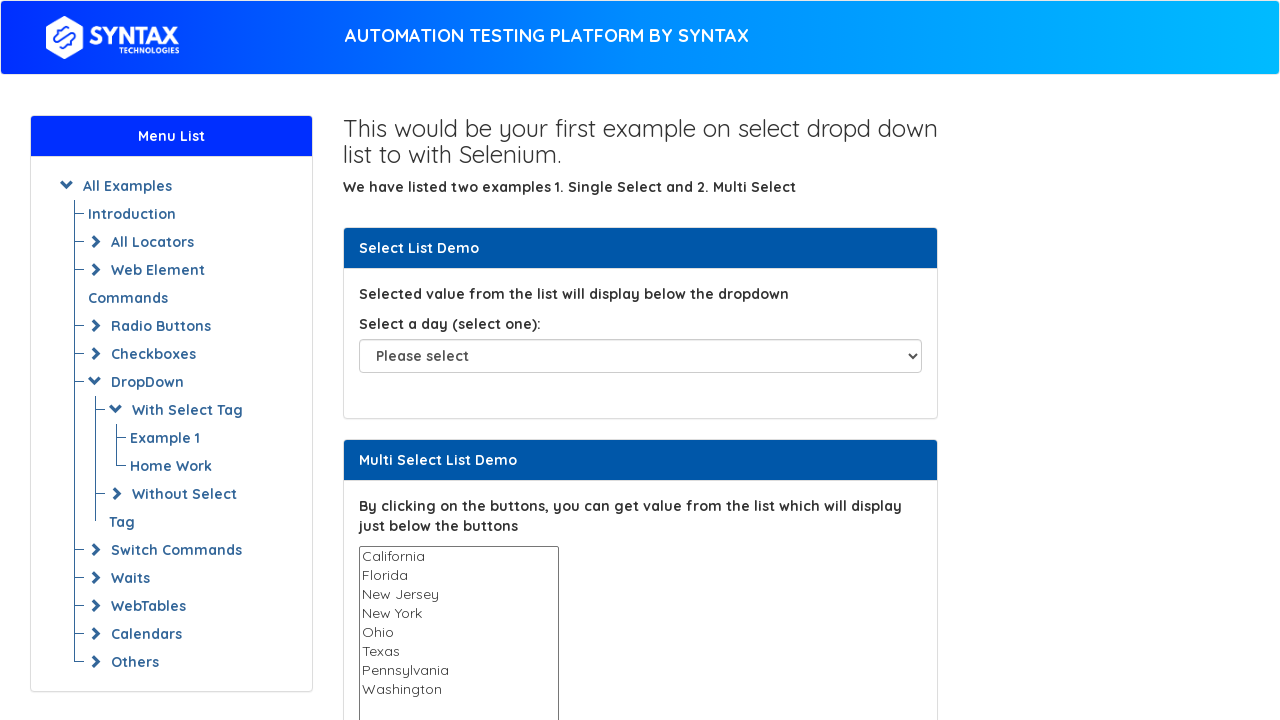